Tests opening footer column links in new tabs and switching between browser windows/tabs to verify pages load correctly

Starting URL: http://qaclickacademy.com/practice.php

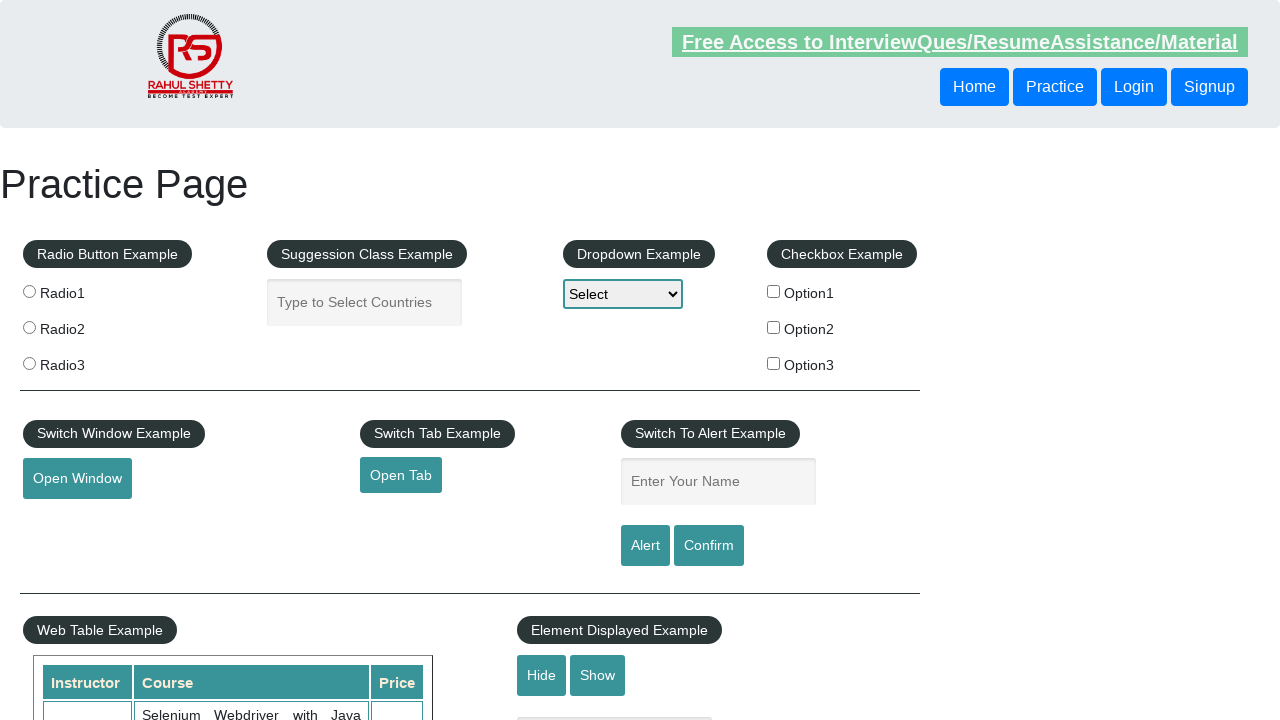

Waited for footer section (#gf-BIG) to load
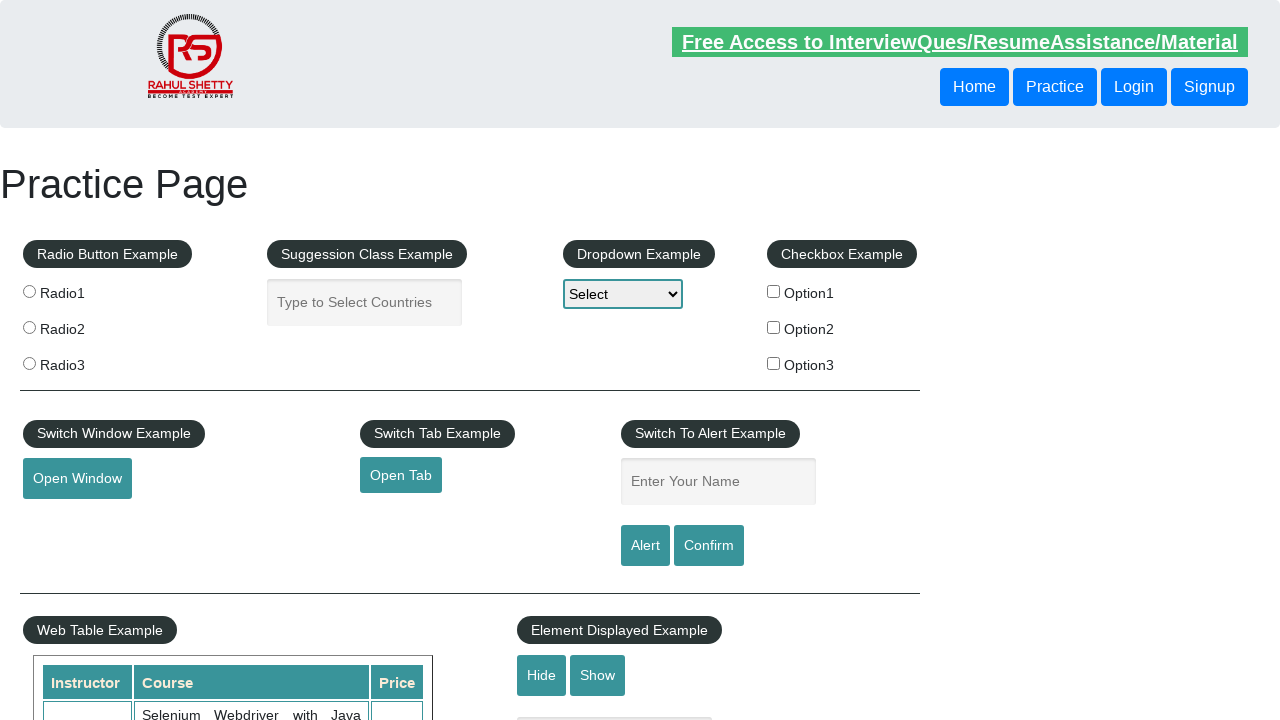

Located footer section
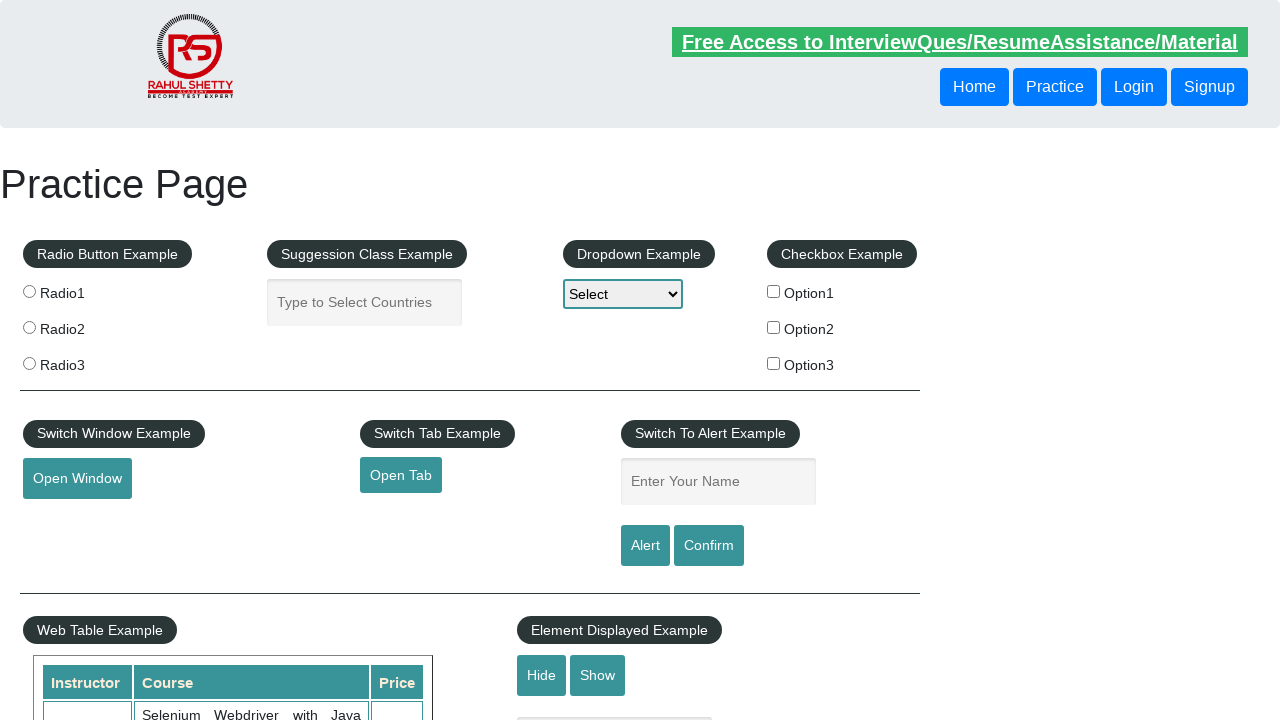

Located footer first column links
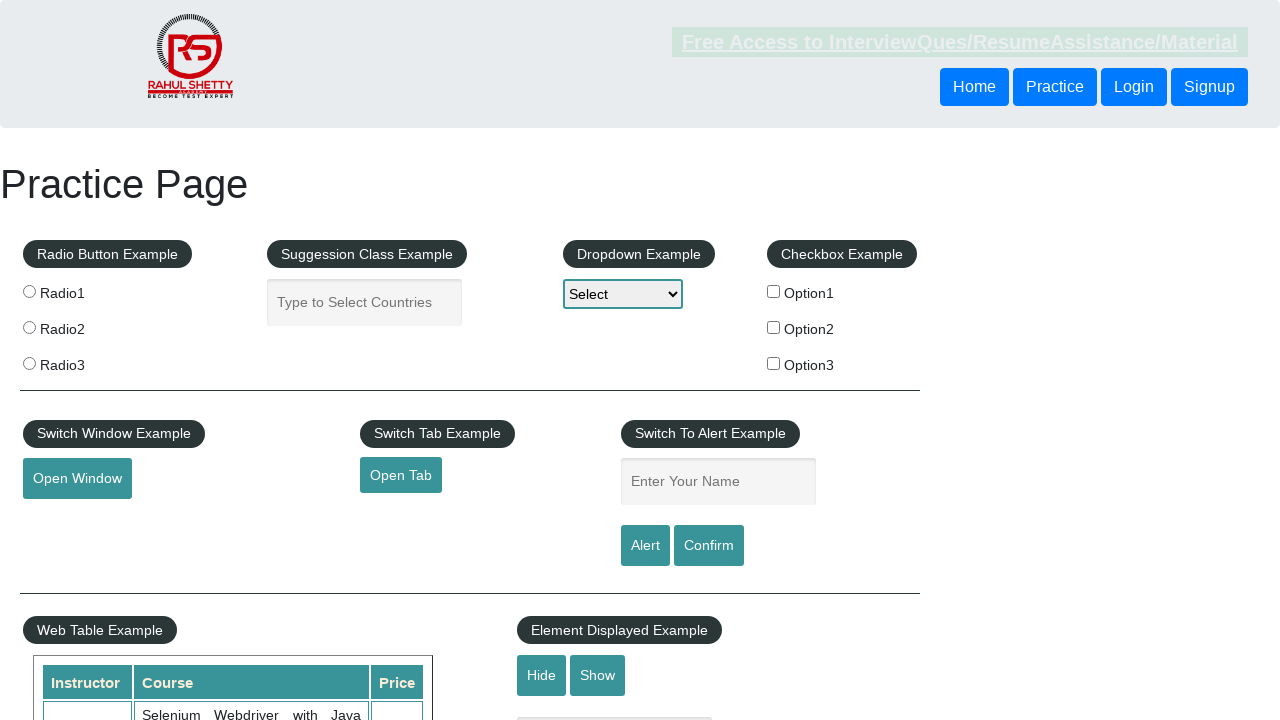

Found 5 links in footer first column
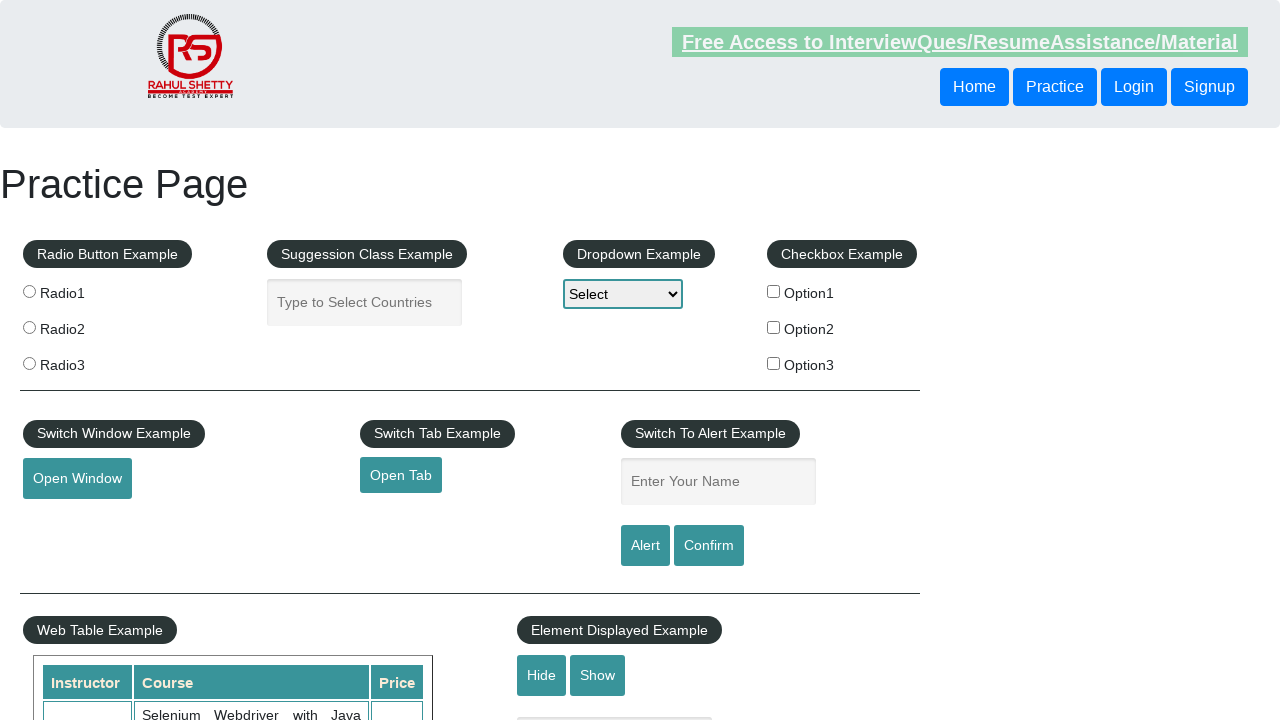

Opened footer link 1 in new tab using Ctrl+click at (68, 520) on #gf-BIG >> xpath=//table/tbody/tr/td[1]/ul >> a >> nth=1
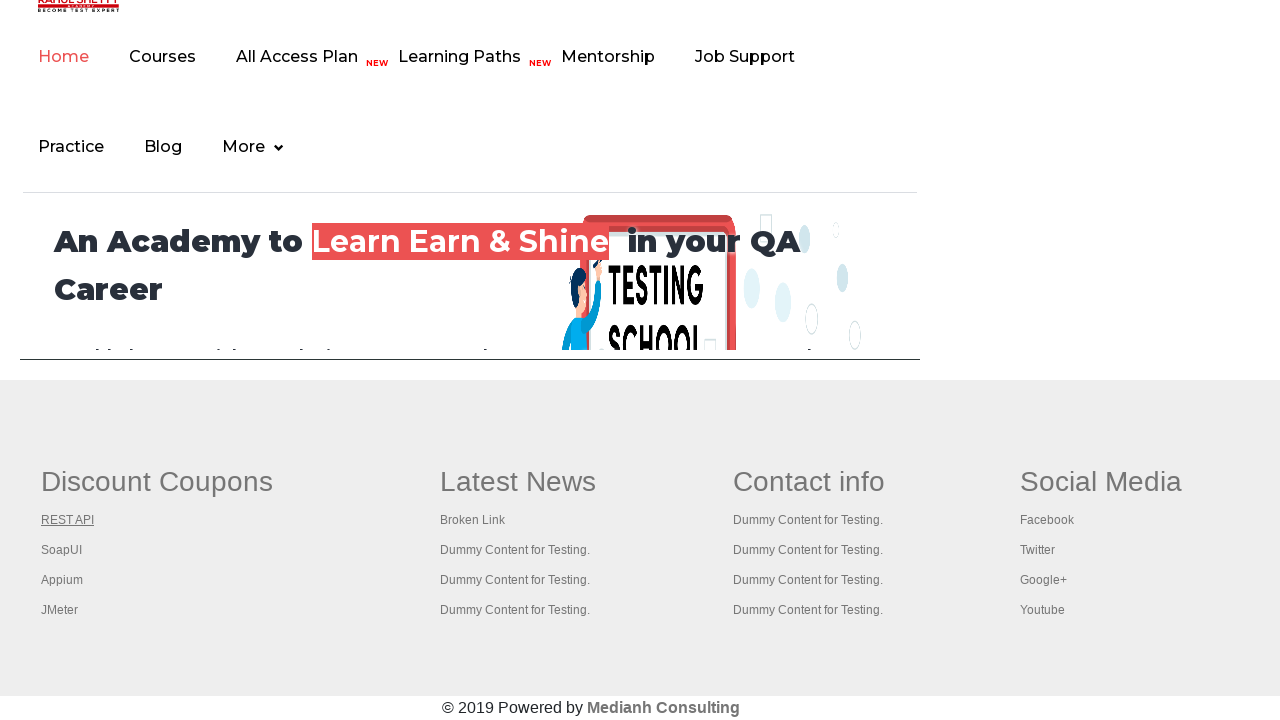

Waited 2 seconds for link 1 to load
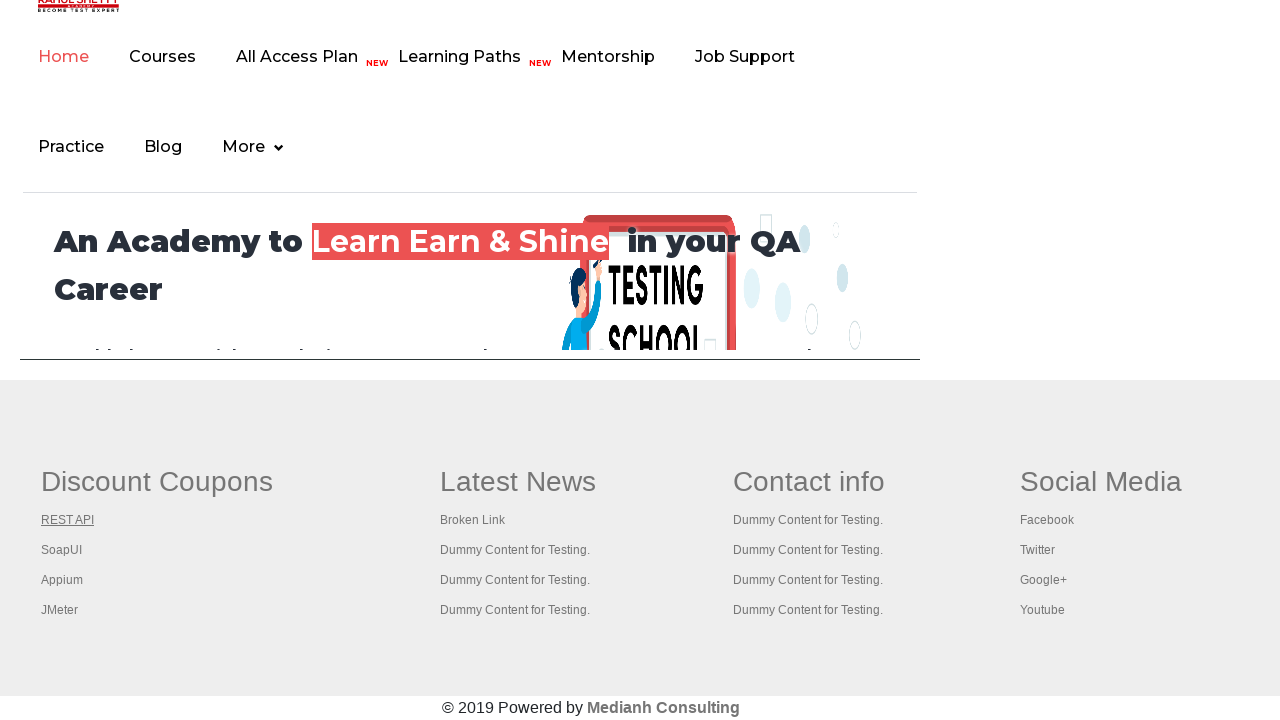

Opened footer link 2 in new tab using Ctrl+click at (62, 550) on #gf-BIG >> xpath=//table/tbody/tr/td[1]/ul >> a >> nth=2
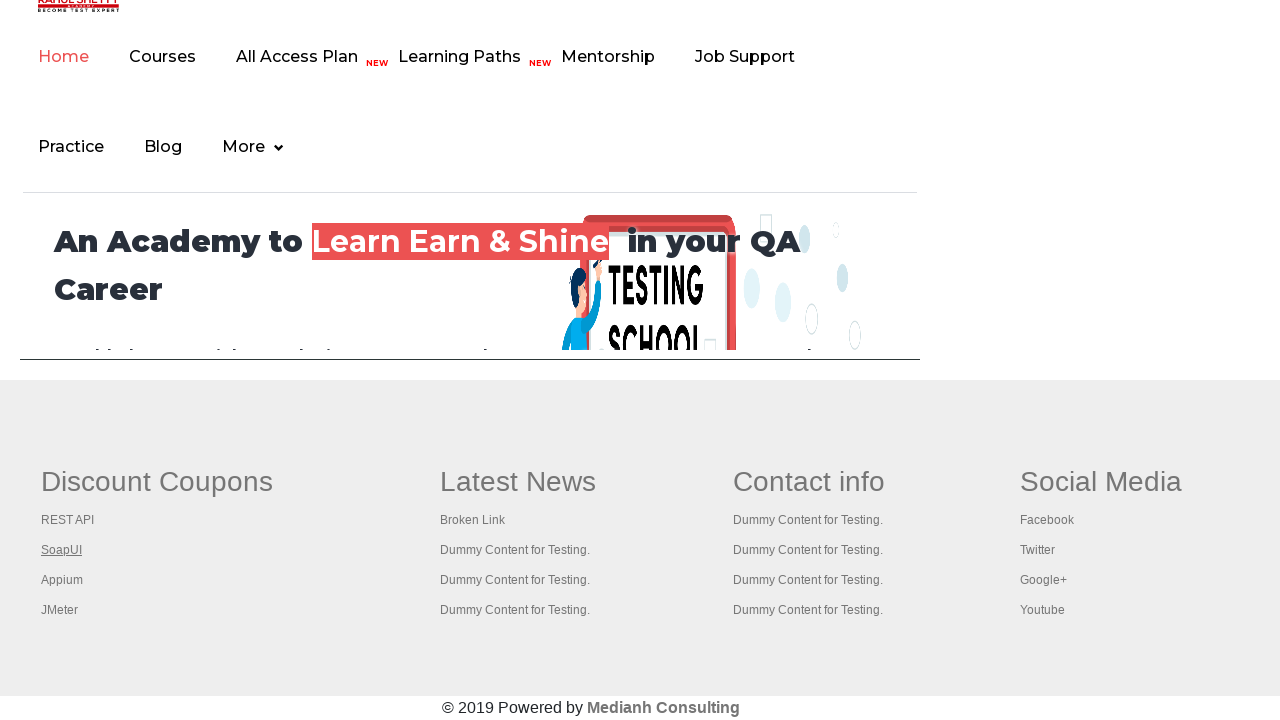

Waited 2 seconds for link 2 to load
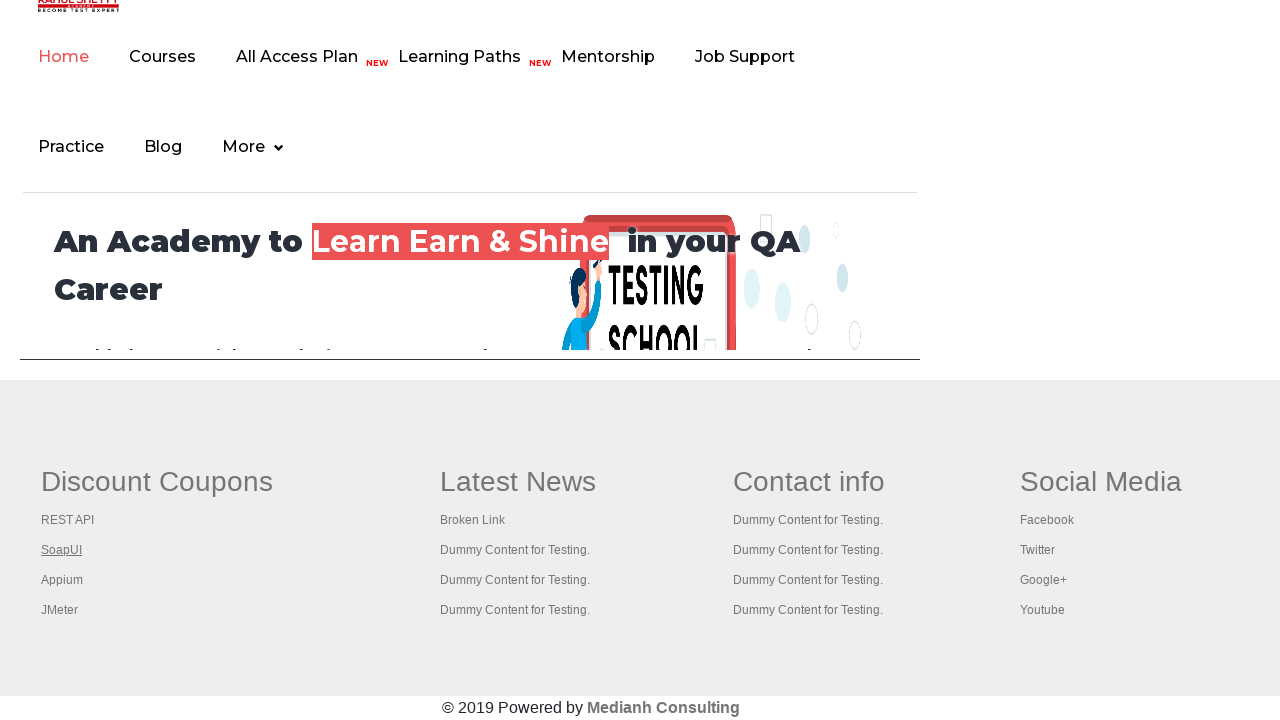

Opened footer link 3 in new tab using Ctrl+click at (62, 580) on #gf-BIG >> xpath=//table/tbody/tr/td[1]/ul >> a >> nth=3
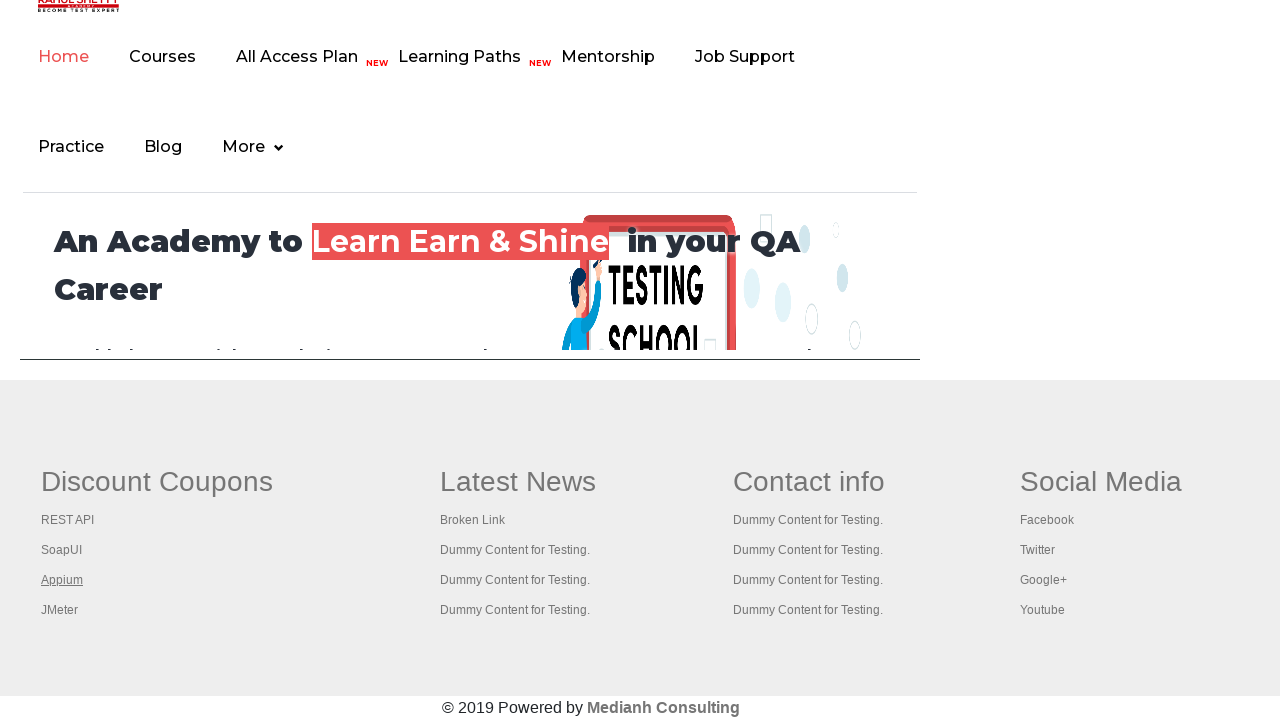

Waited 2 seconds for link 3 to load
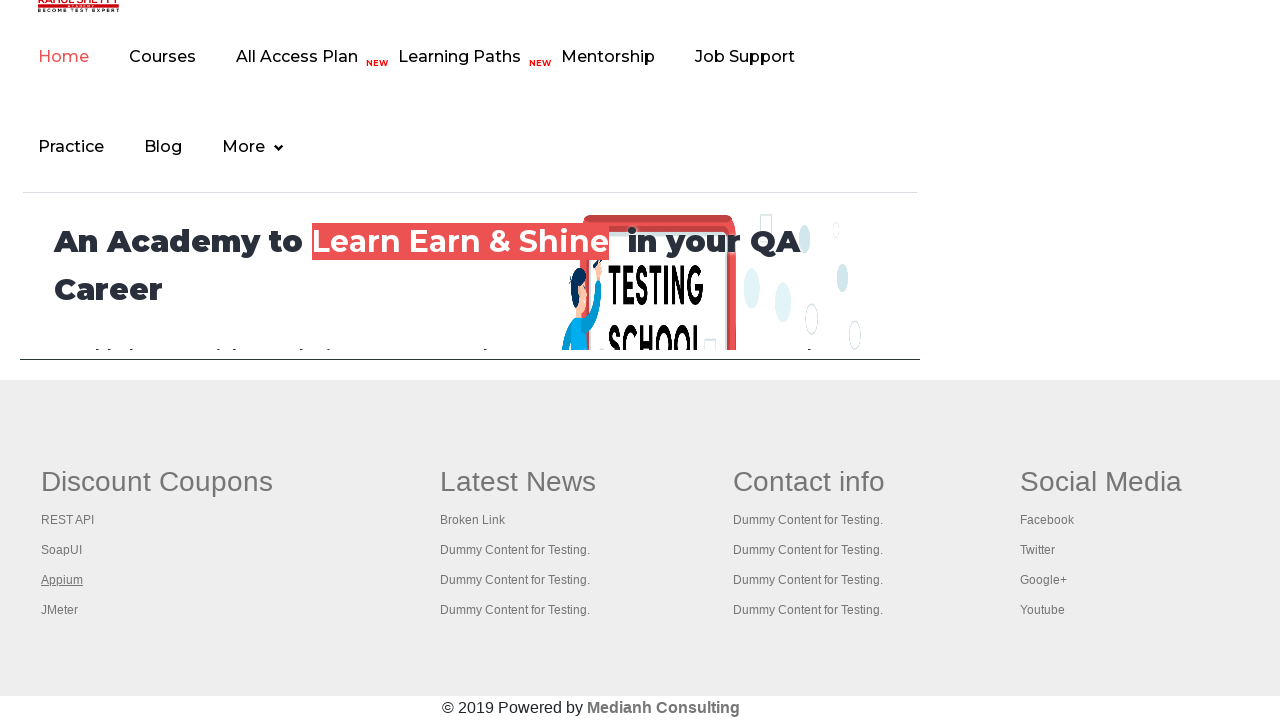

Opened footer link 4 in new tab using Ctrl+click at (60, 610) on #gf-BIG >> xpath=//table/tbody/tr/td[1]/ul >> a >> nth=4
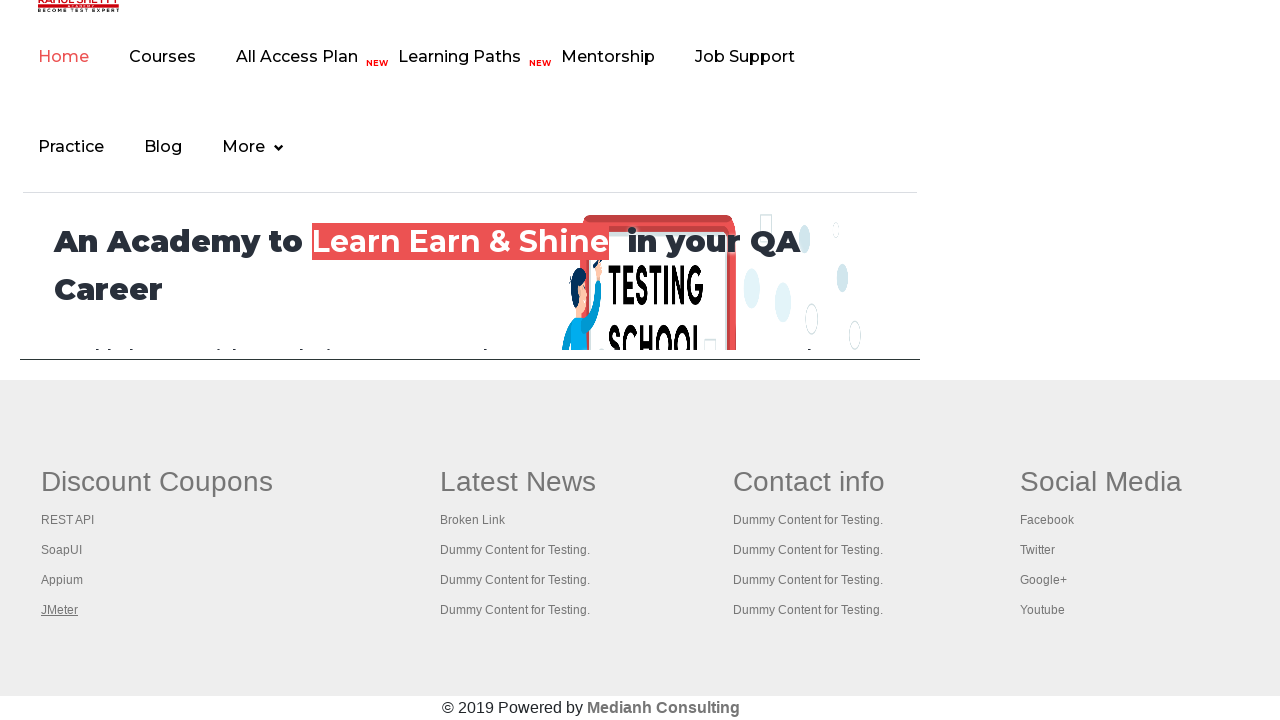

Waited 2 seconds for link 4 to load
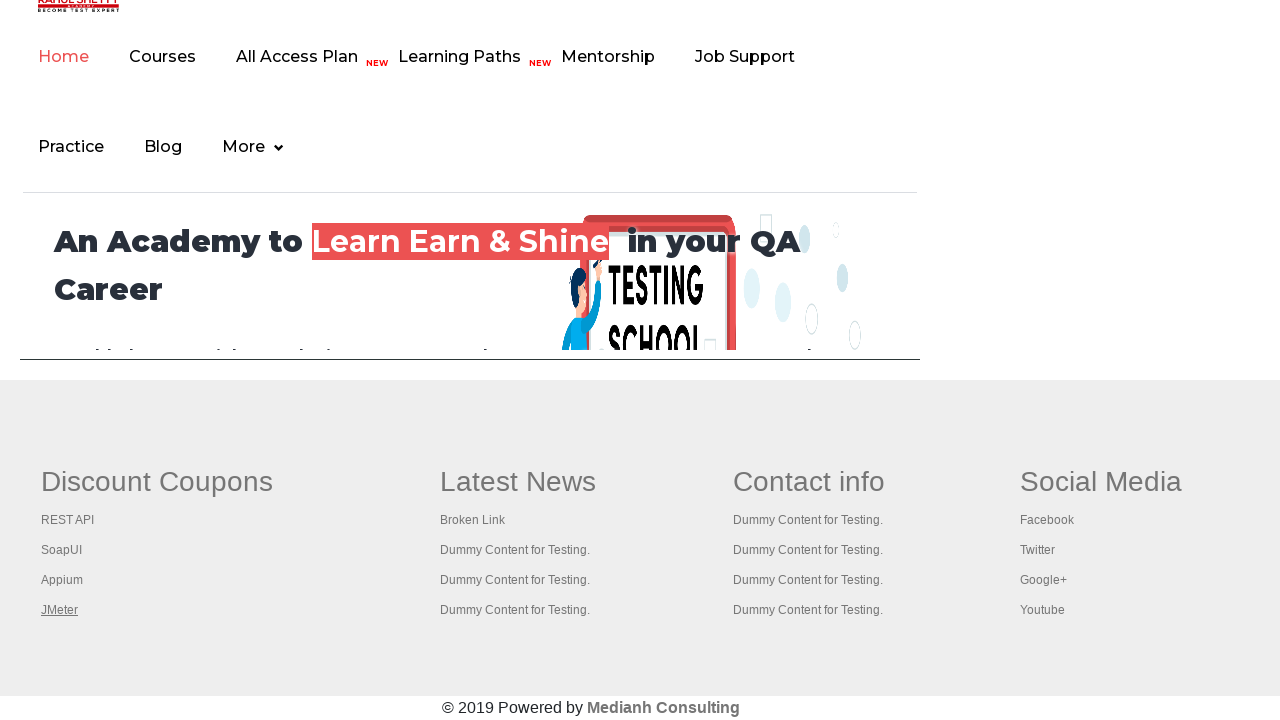

Retrieved all browser tabs/pages (5 total)
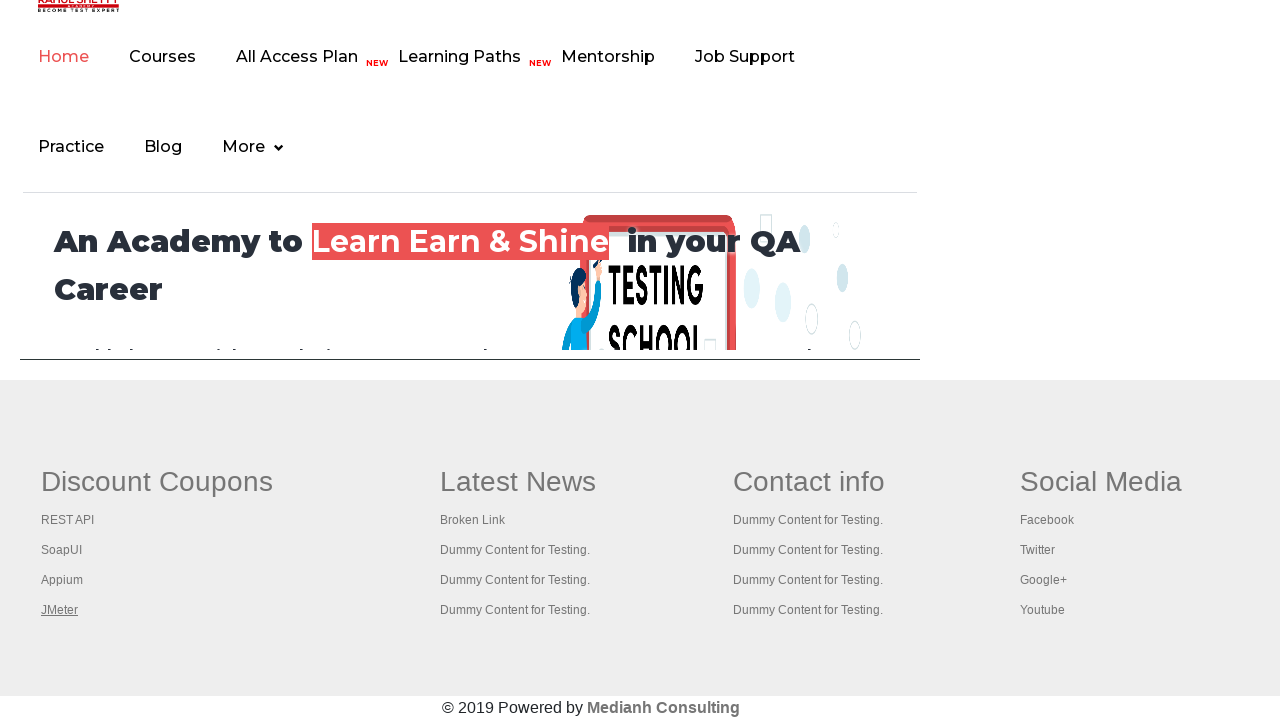

Switched to browser tab/window
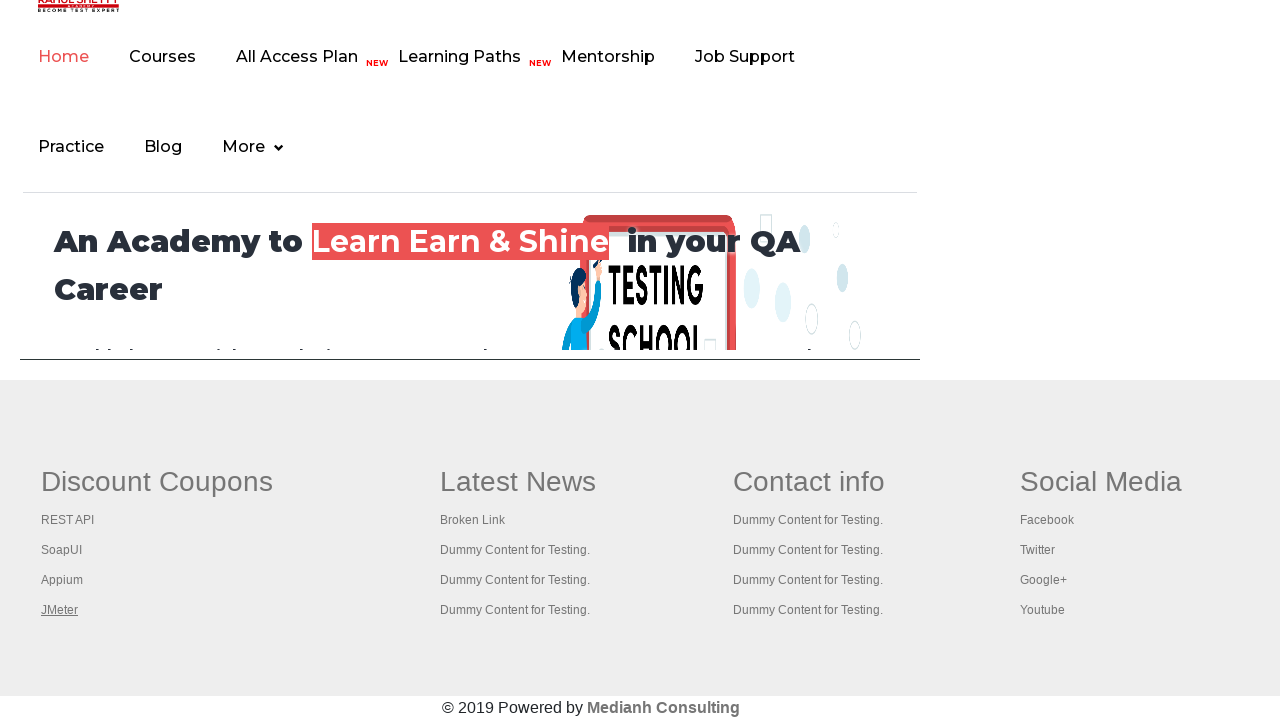

Verified page loaded with domcontentloaded state
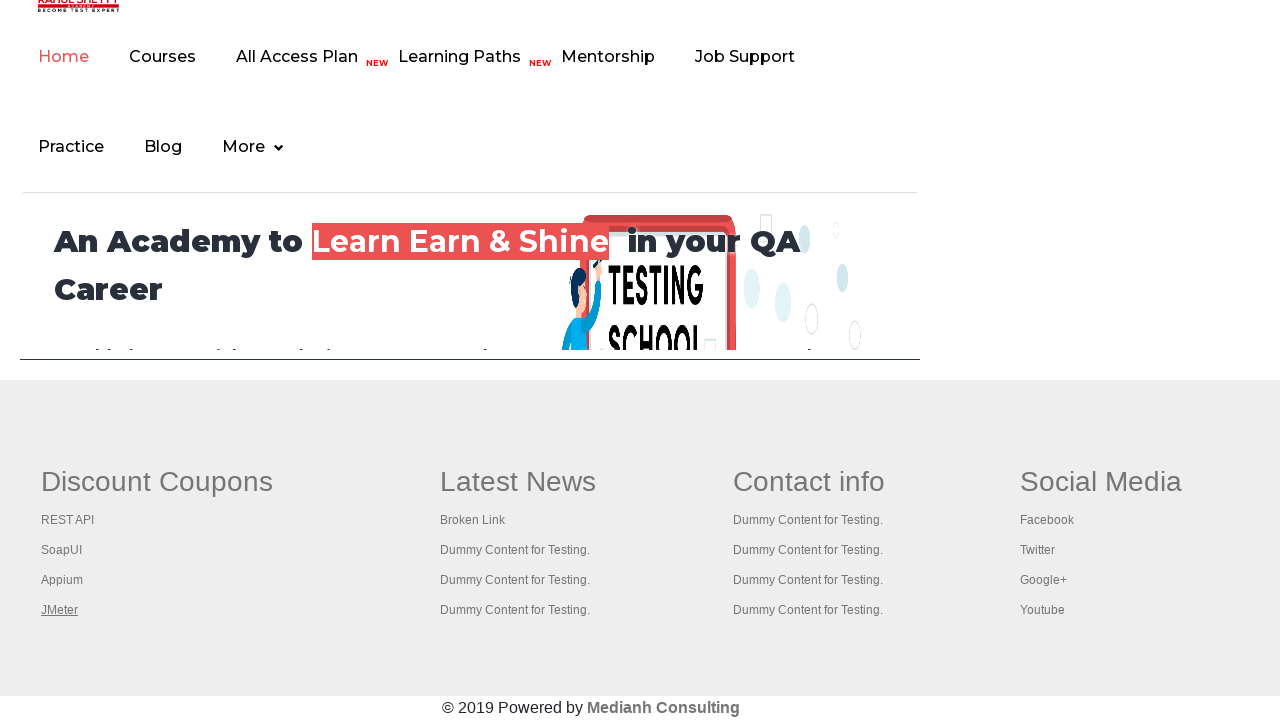

Switched to browser tab/window
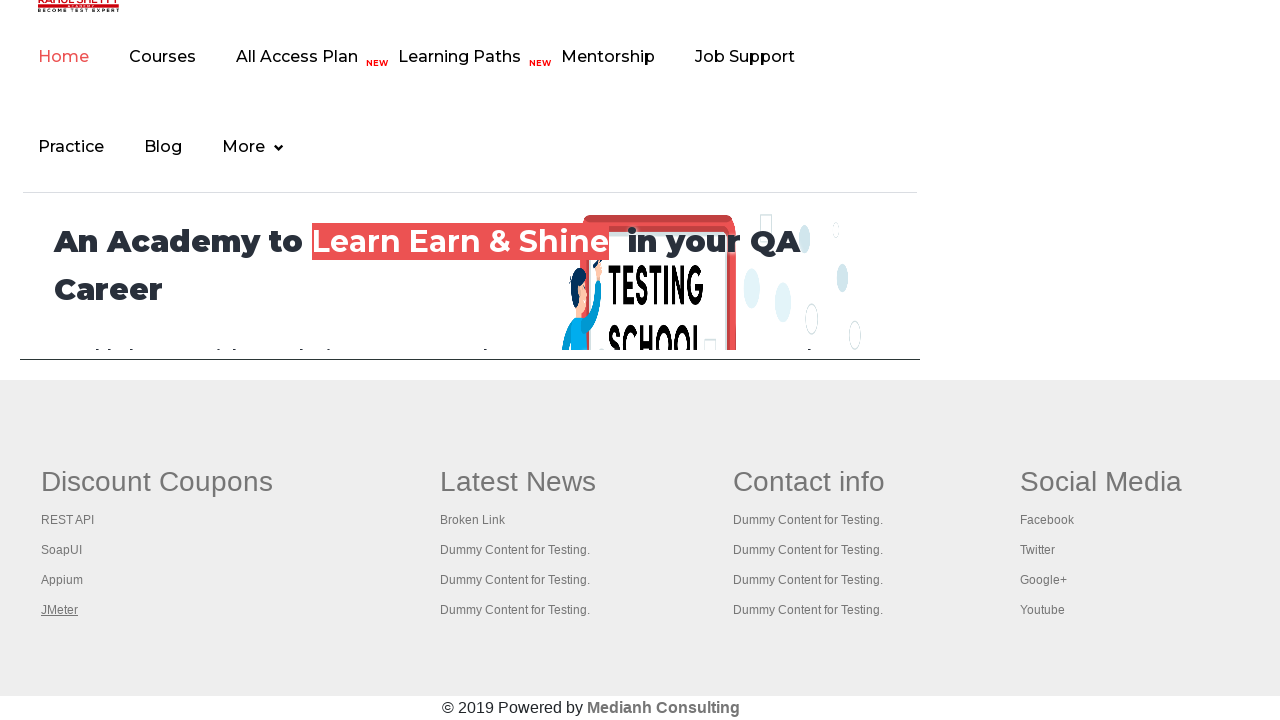

Verified page loaded with domcontentloaded state
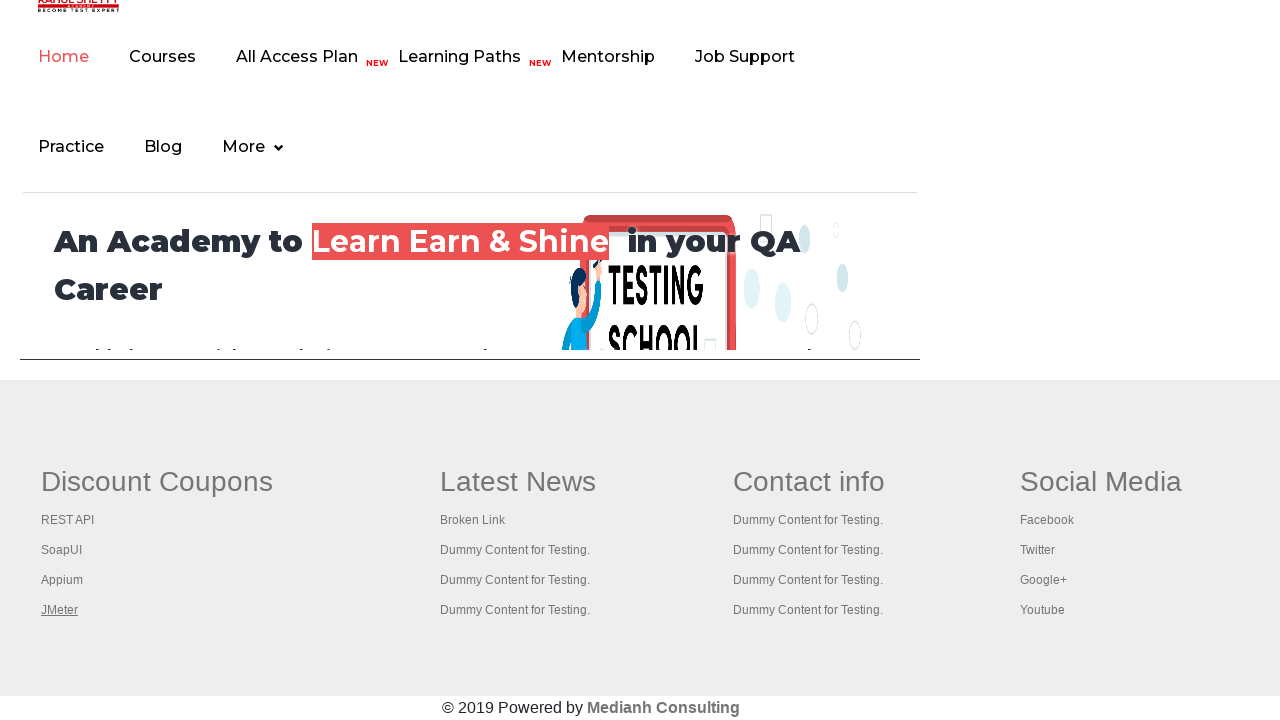

Switched to browser tab/window
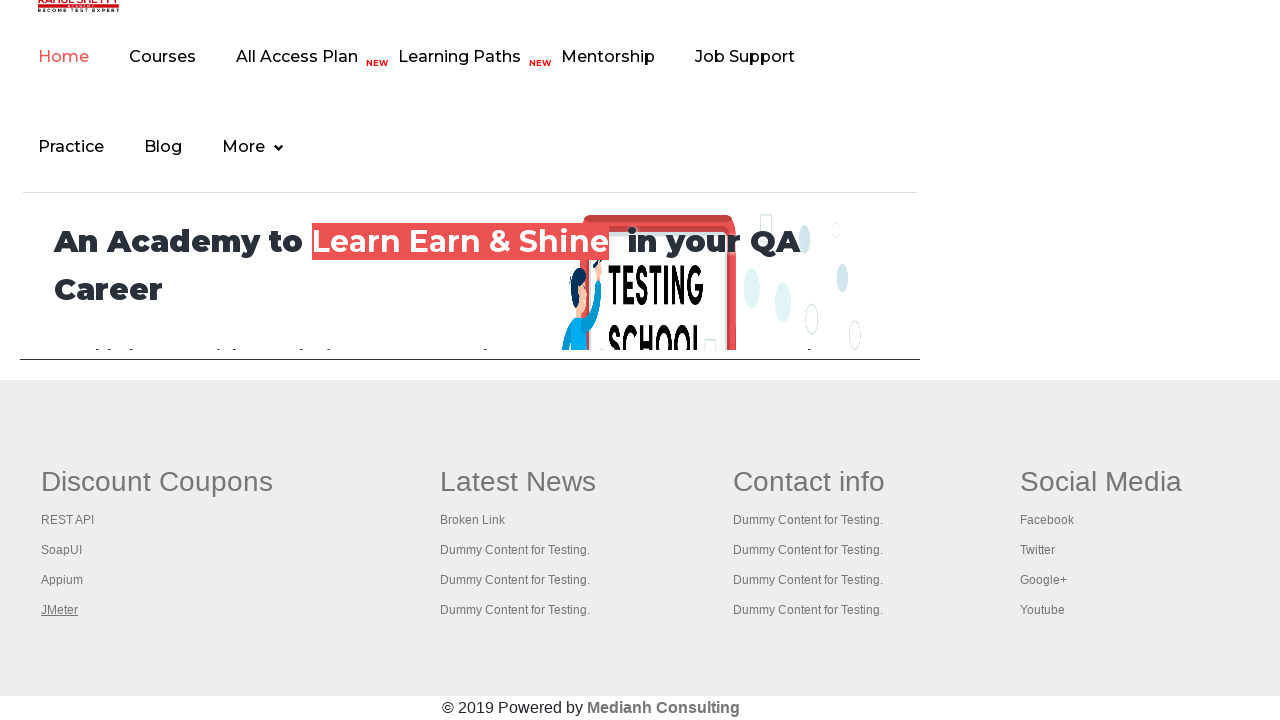

Verified page loaded with domcontentloaded state
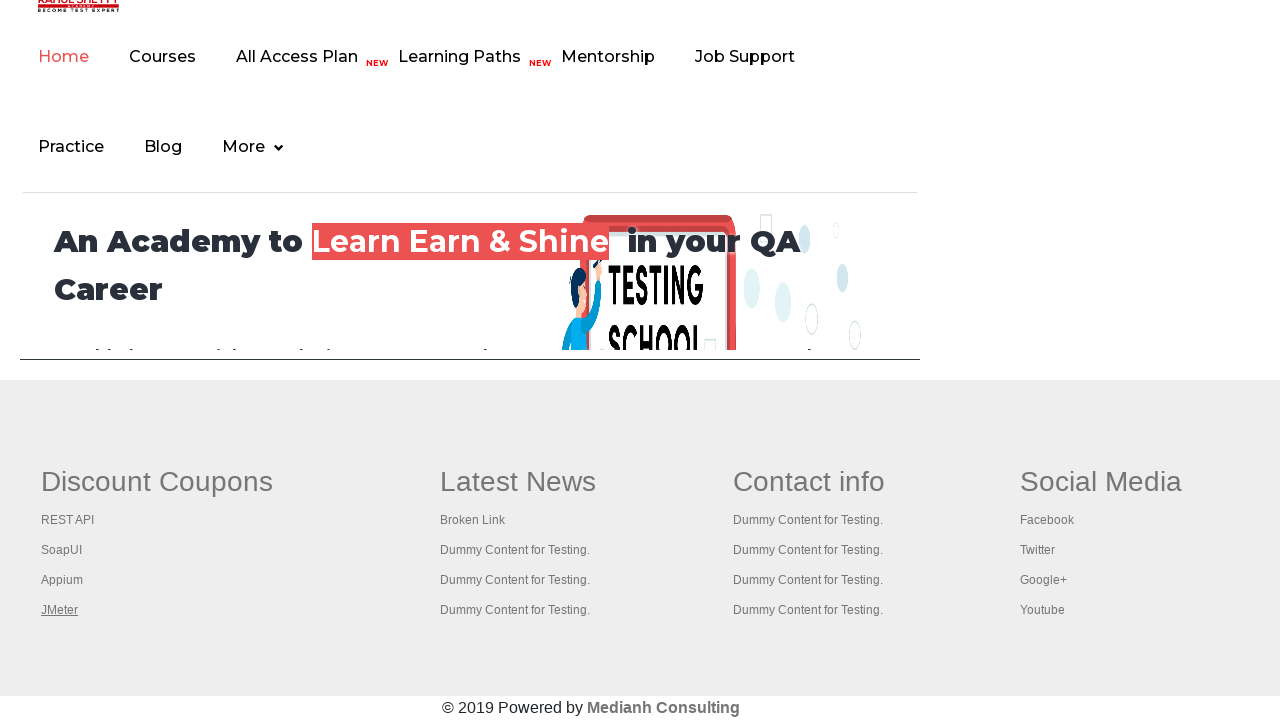

Switched to browser tab/window
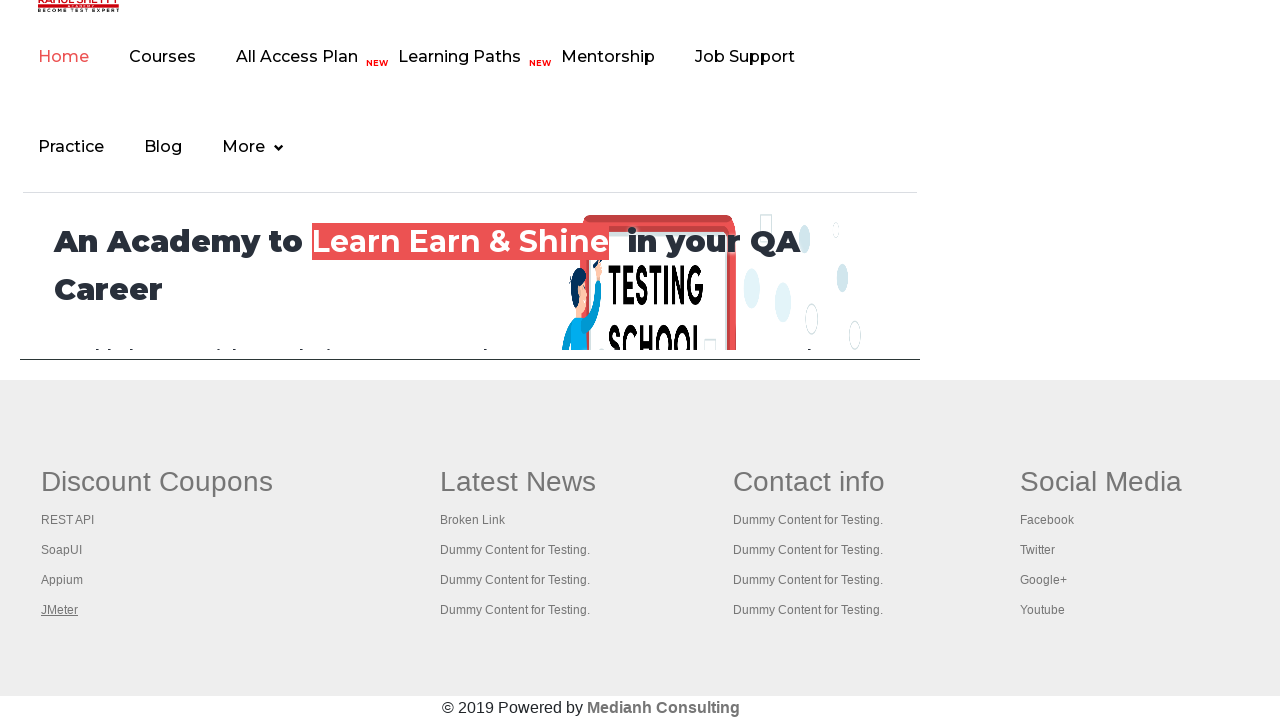

Verified page loaded with domcontentloaded state
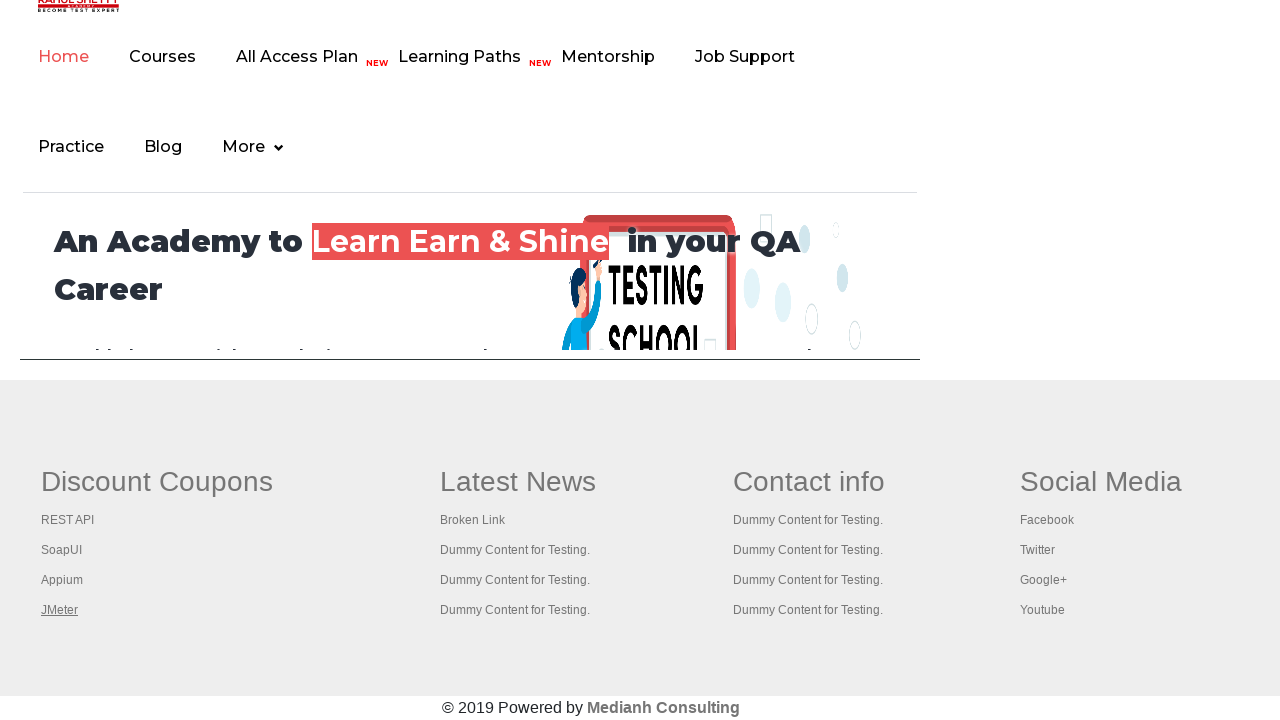

Switched to browser tab/window
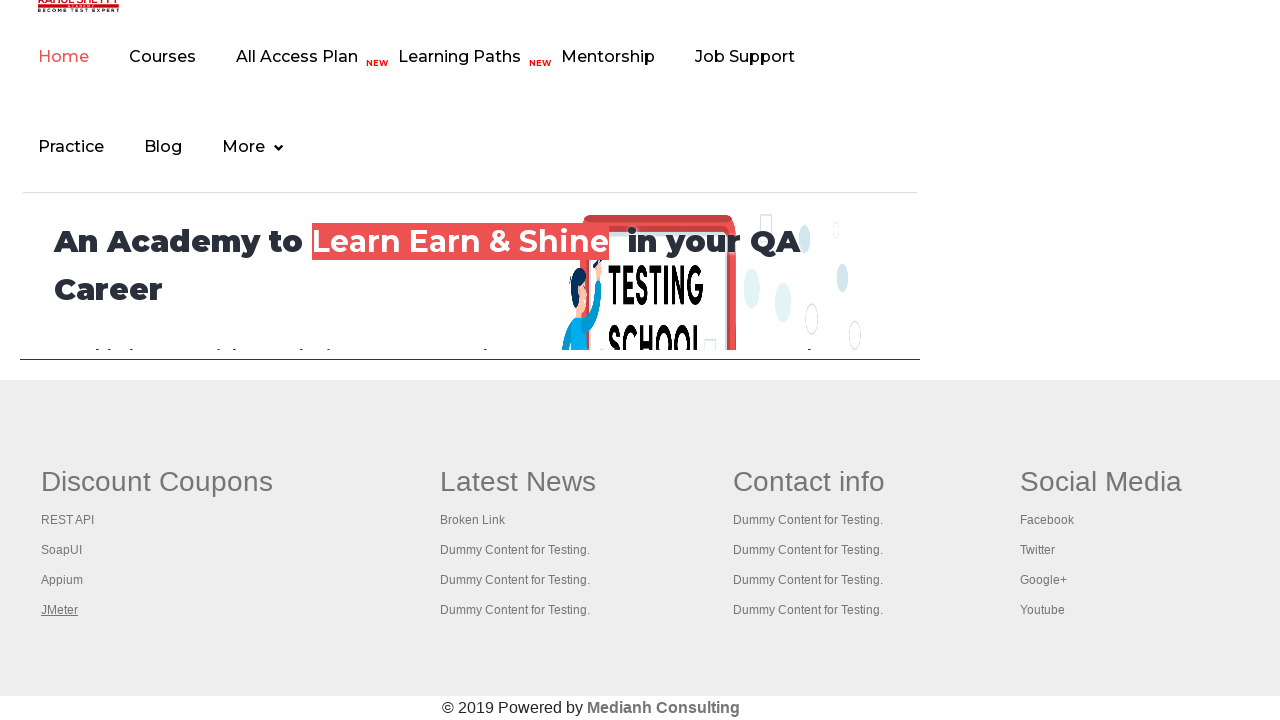

Verified page loaded with domcontentloaded state
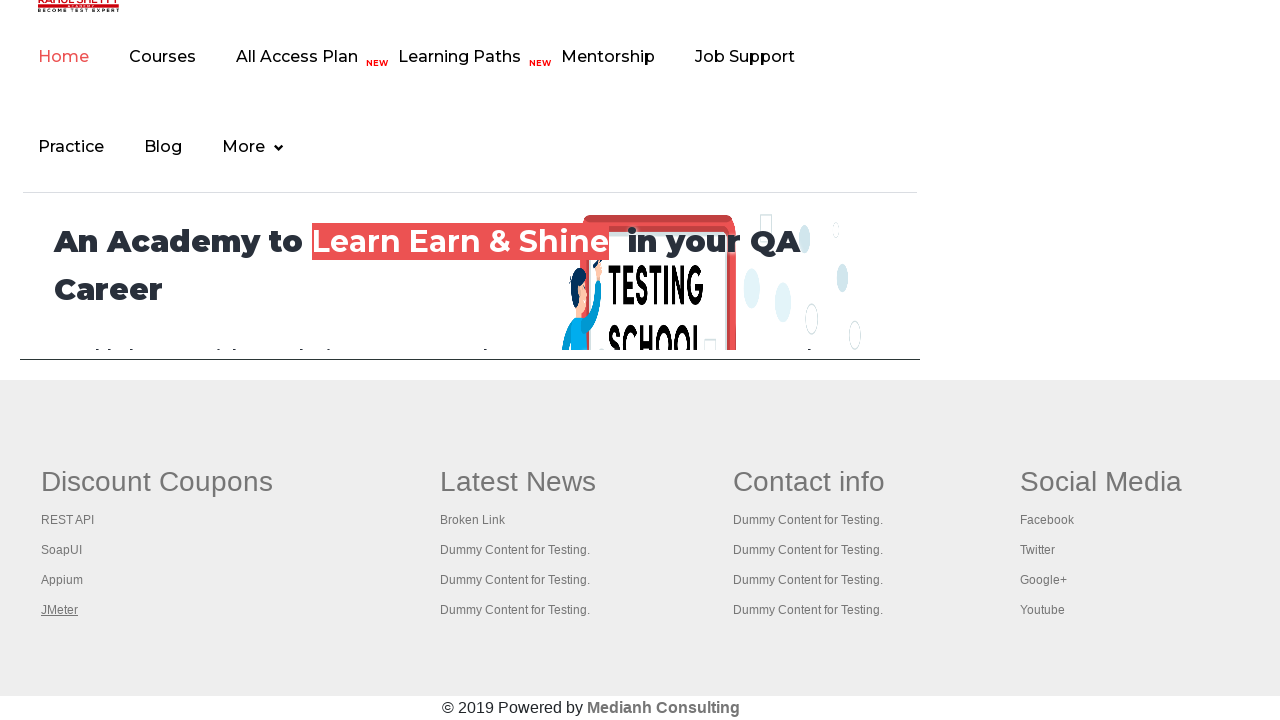

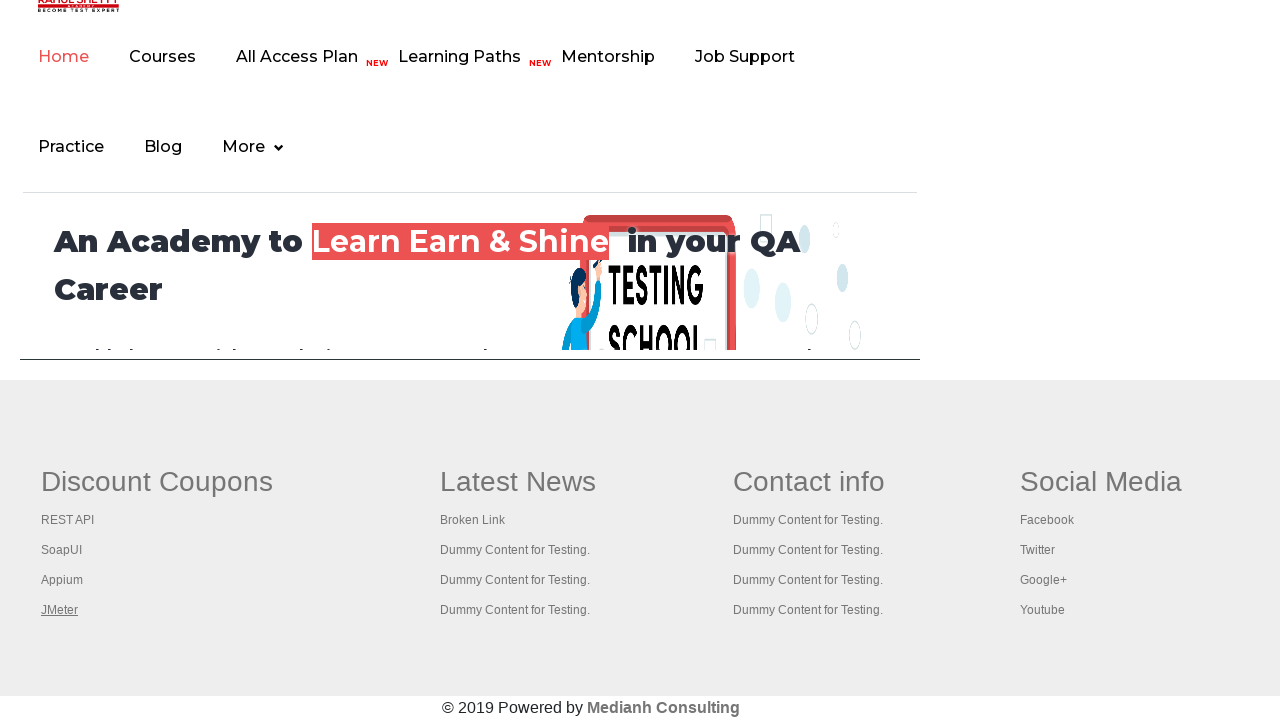